Tests that the Clear completed button is hidden when there are no completed items.

Starting URL: https://demo.playwright.dev/todomvc

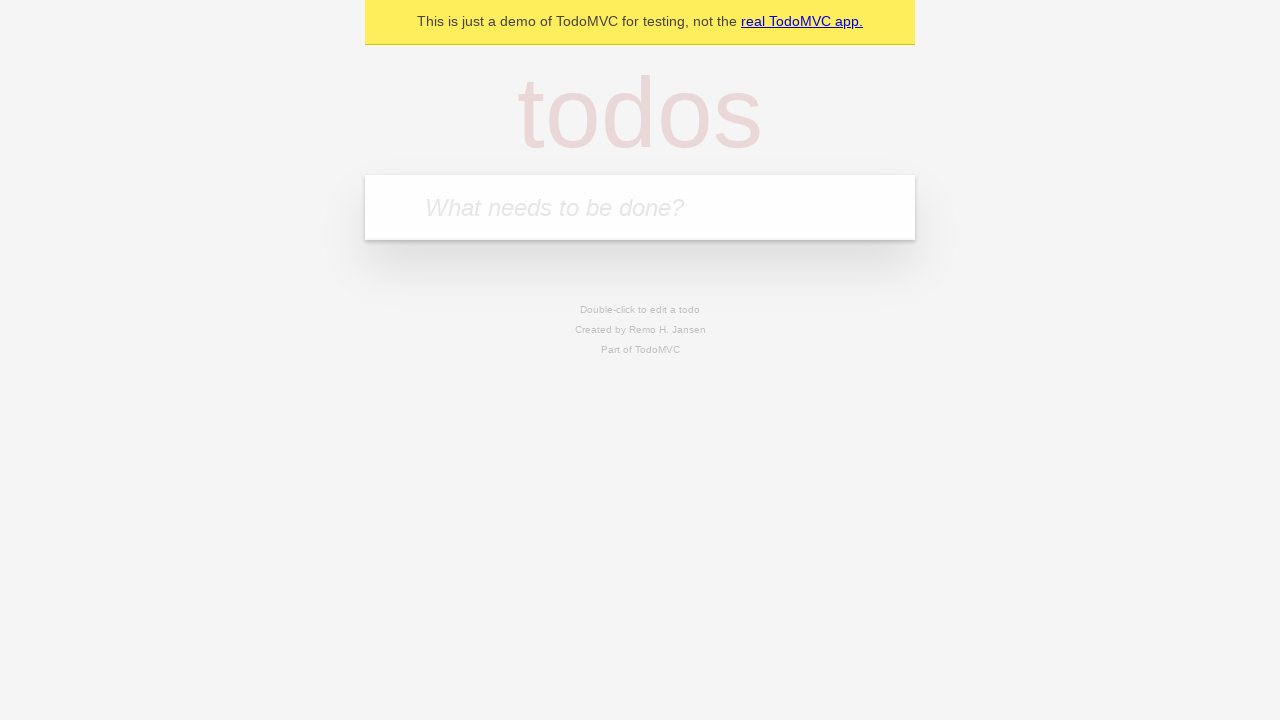

Located the 'What needs to be done?' input field
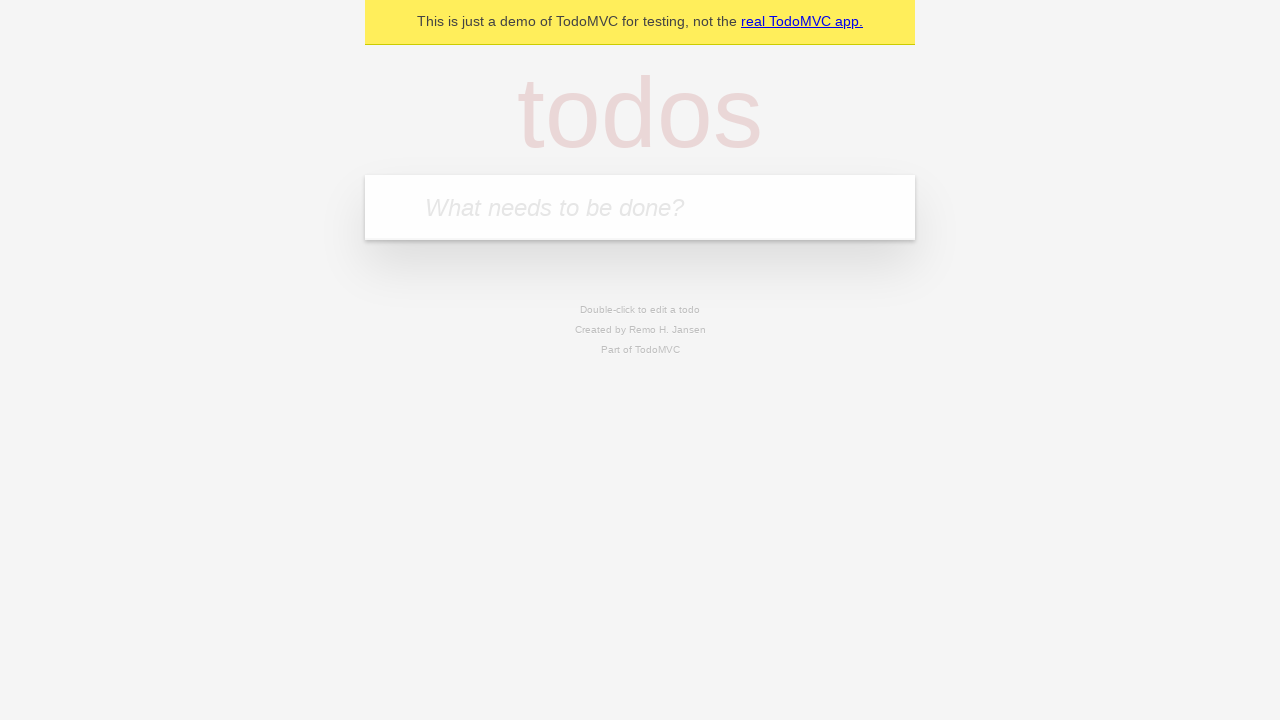

Filled todo input with 'buy some cheese' on internal:attr=[placeholder="What needs to be done?"i]
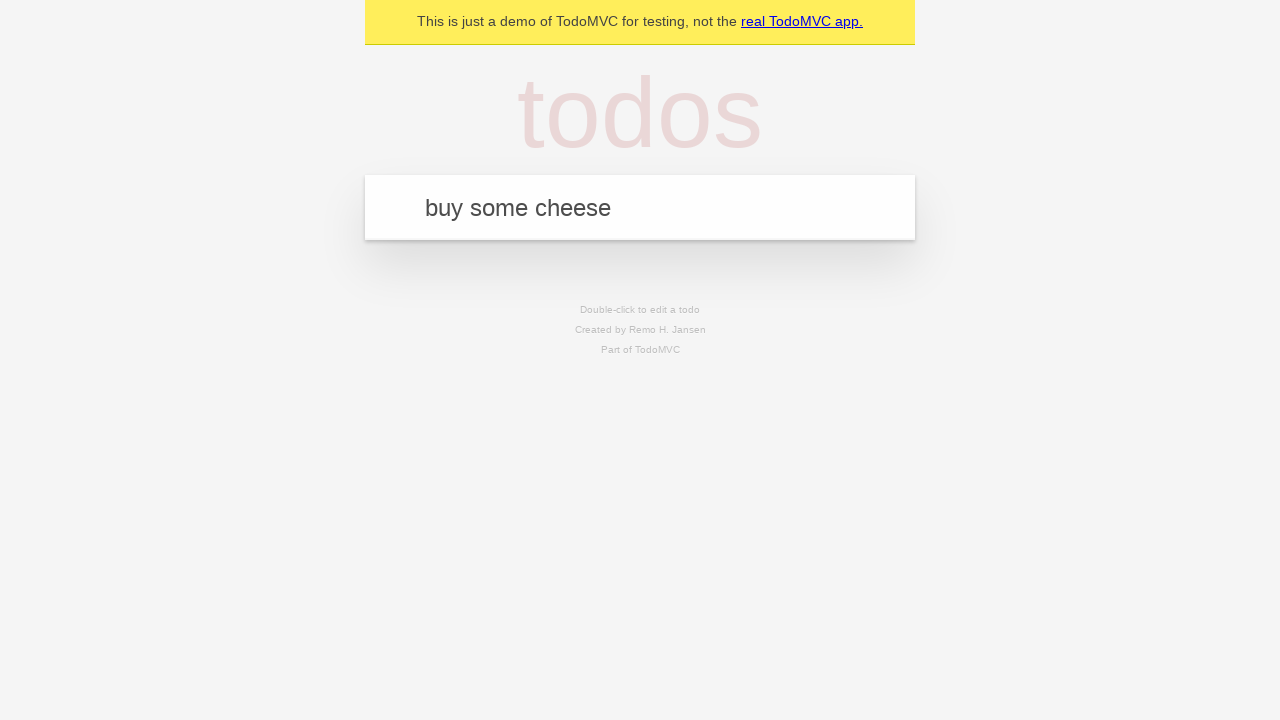

Pressed Enter to create todo item 'buy some cheese' on internal:attr=[placeholder="What needs to be done?"i]
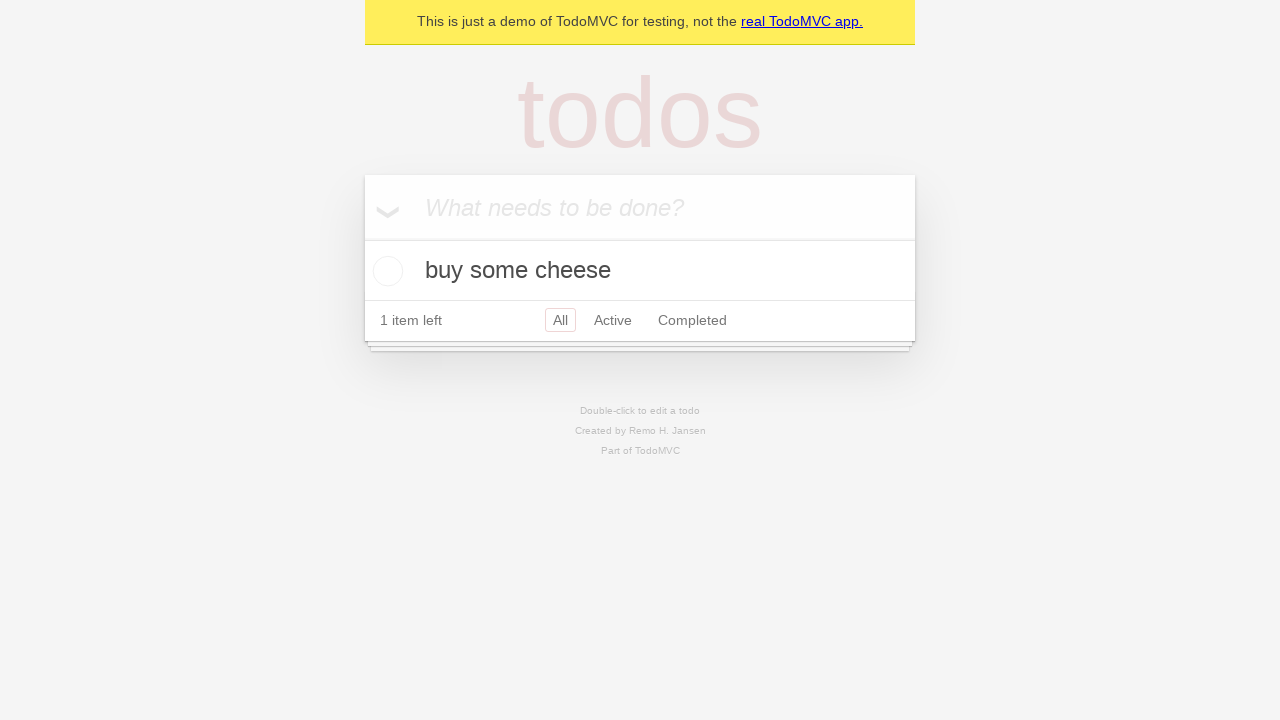

Filled todo input with 'feed the cat' on internal:attr=[placeholder="What needs to be done?"i]
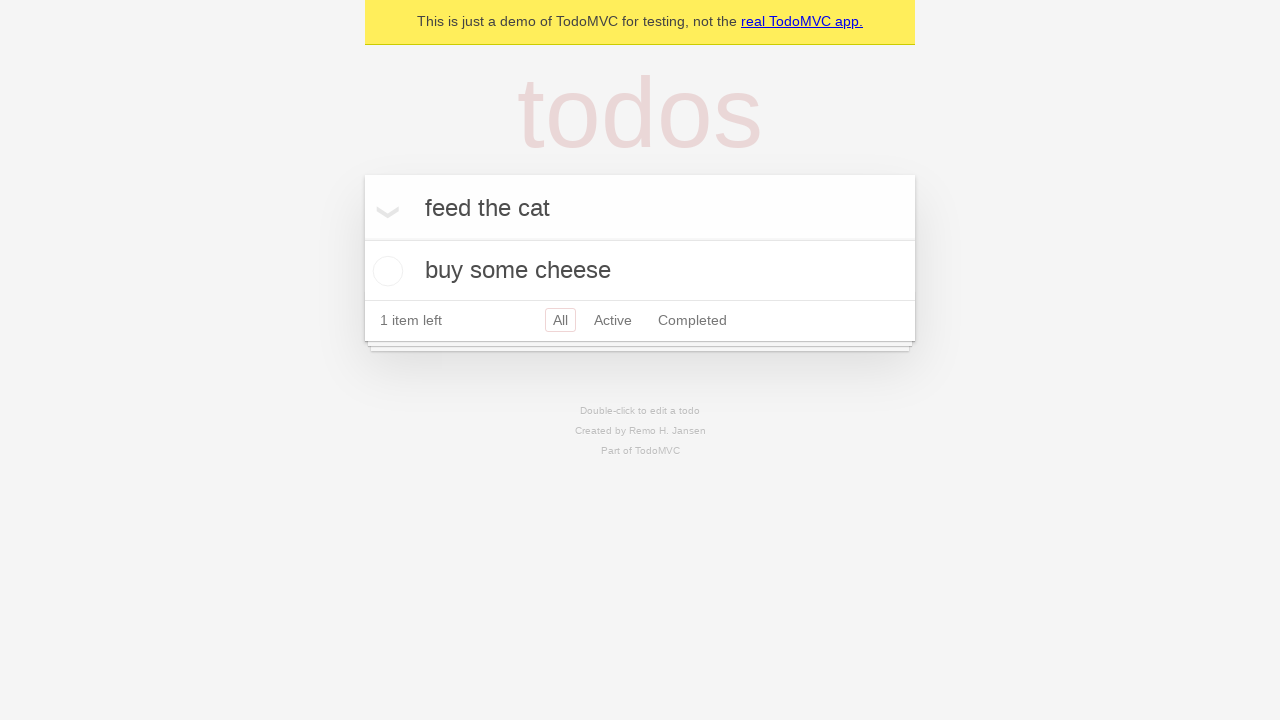

Pressed Enter to create todo item 'feed the cat' on internal:attr=[placeholder="What needs to be done?"i]
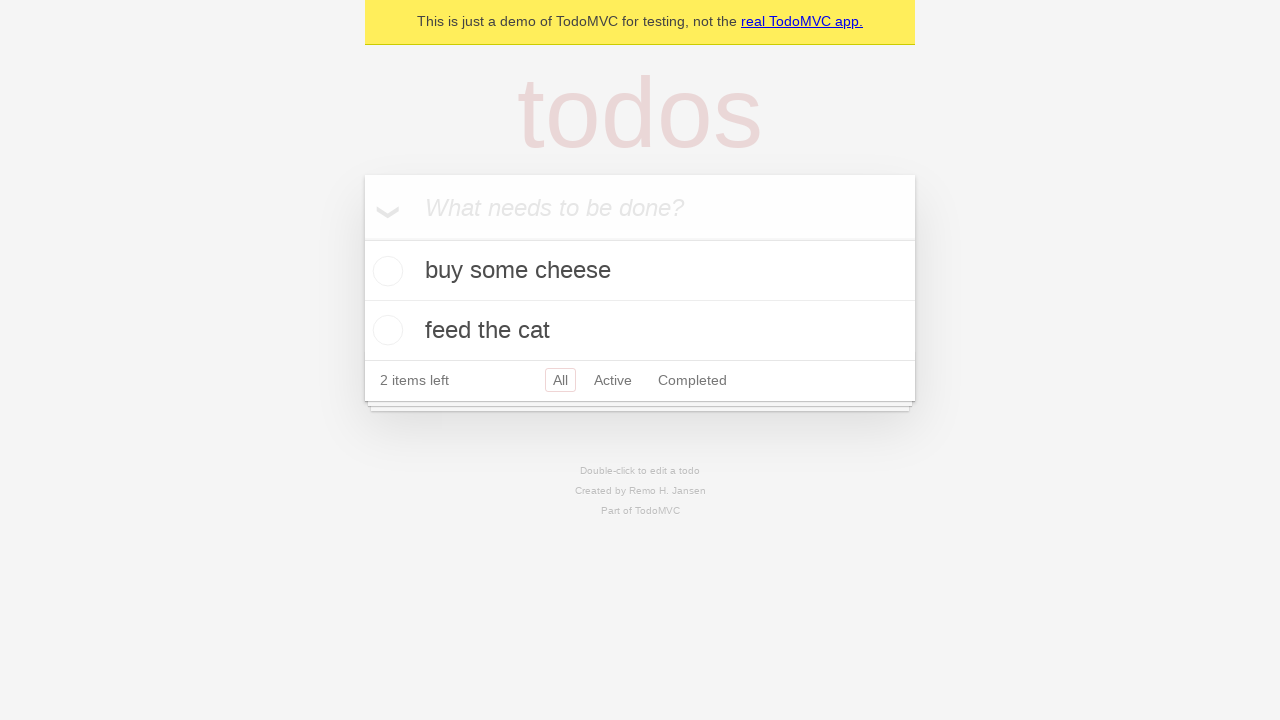

Filled todo input with 'book a doctors appointment' on internal:attr=[placeholder="What needs to be done?"i]
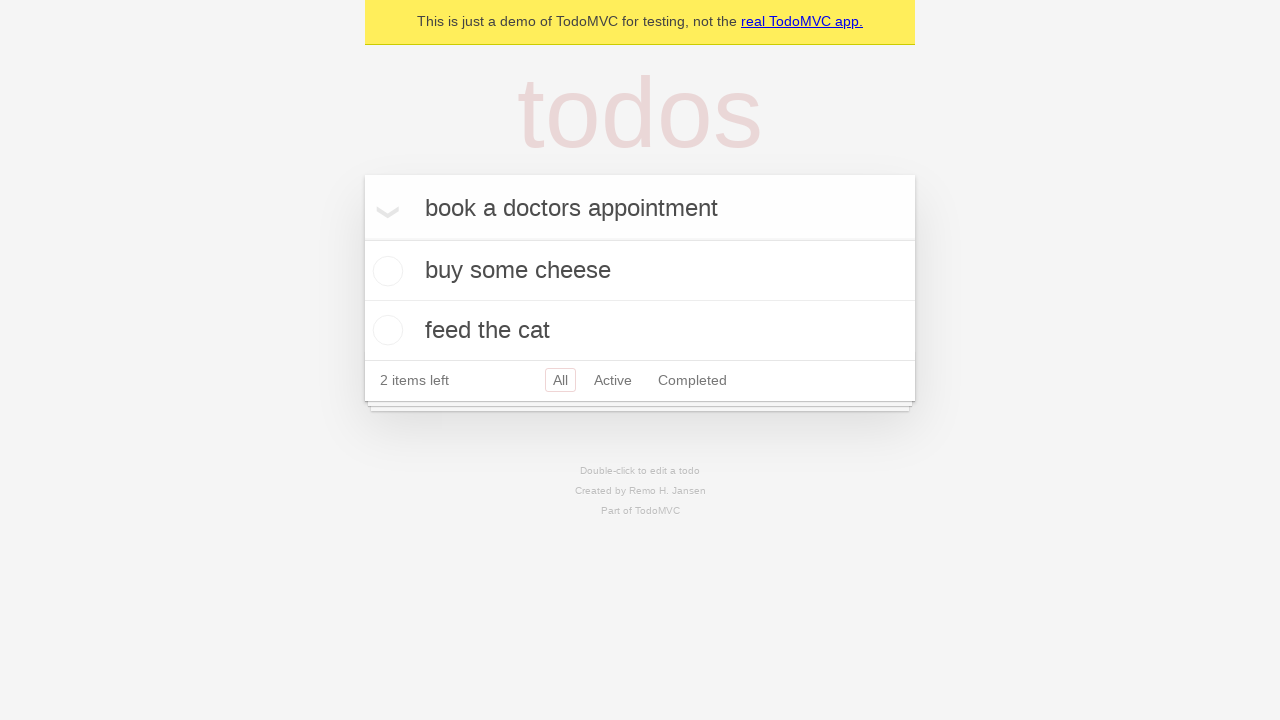

Pressed Enter to create todo item 'book a doctors appointment' on internal:attr=[placeholder="What needs to be done?"i]
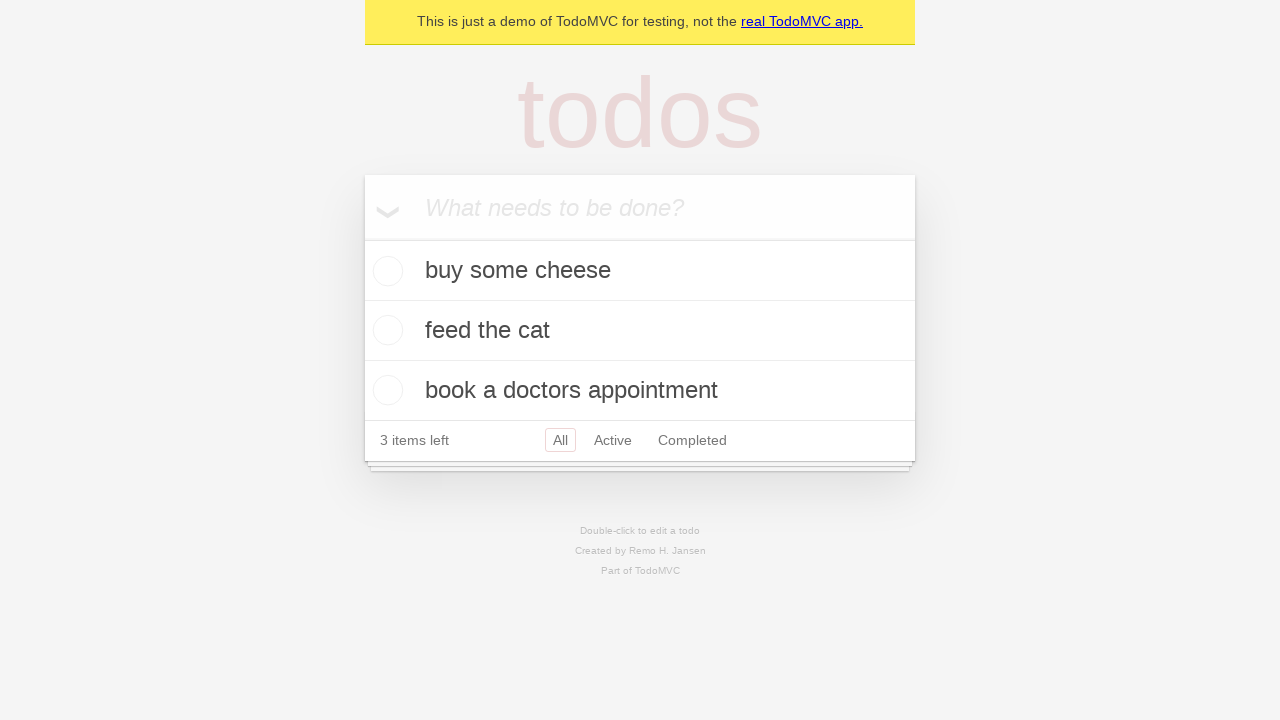

Checked the first todo item as completed at (385, 271) on .todo-list li .toggle >> nth=0
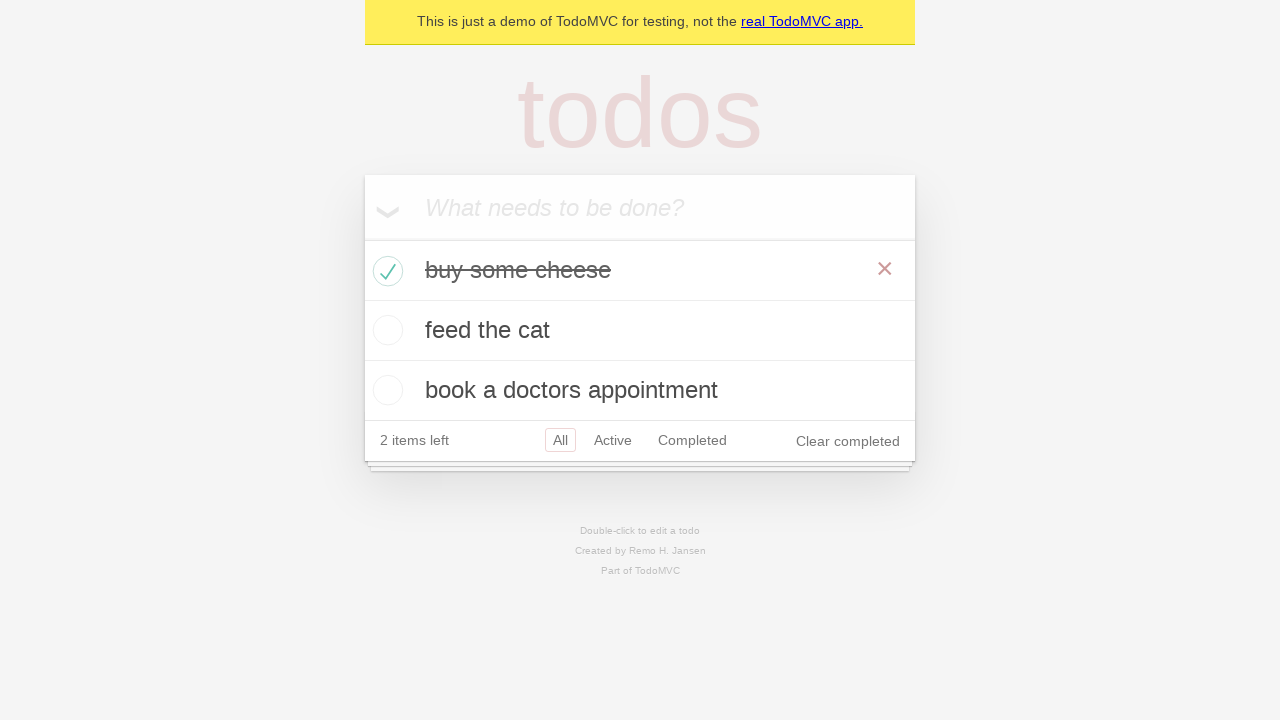

Clicked the 'Clear completed' button at (848, 441) on internal:role=button[name="Clear completed"i]
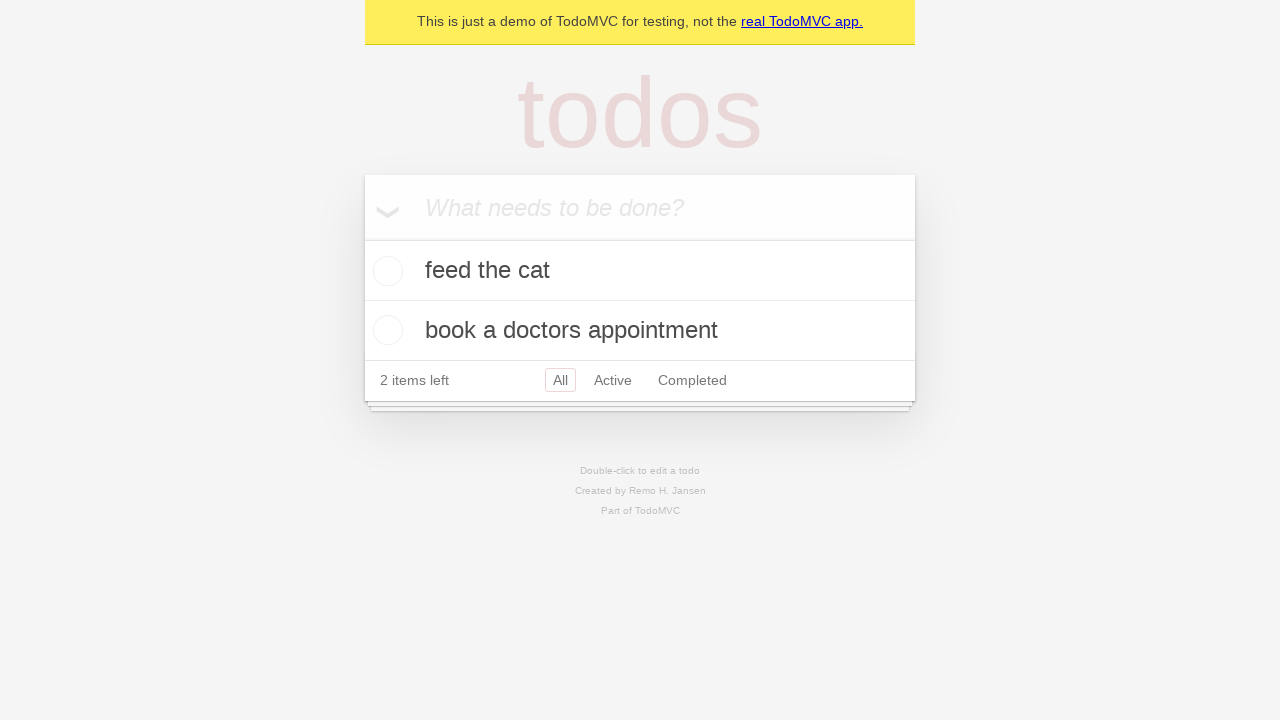

Waited 500ms for 'Clear completed' button to be hidden
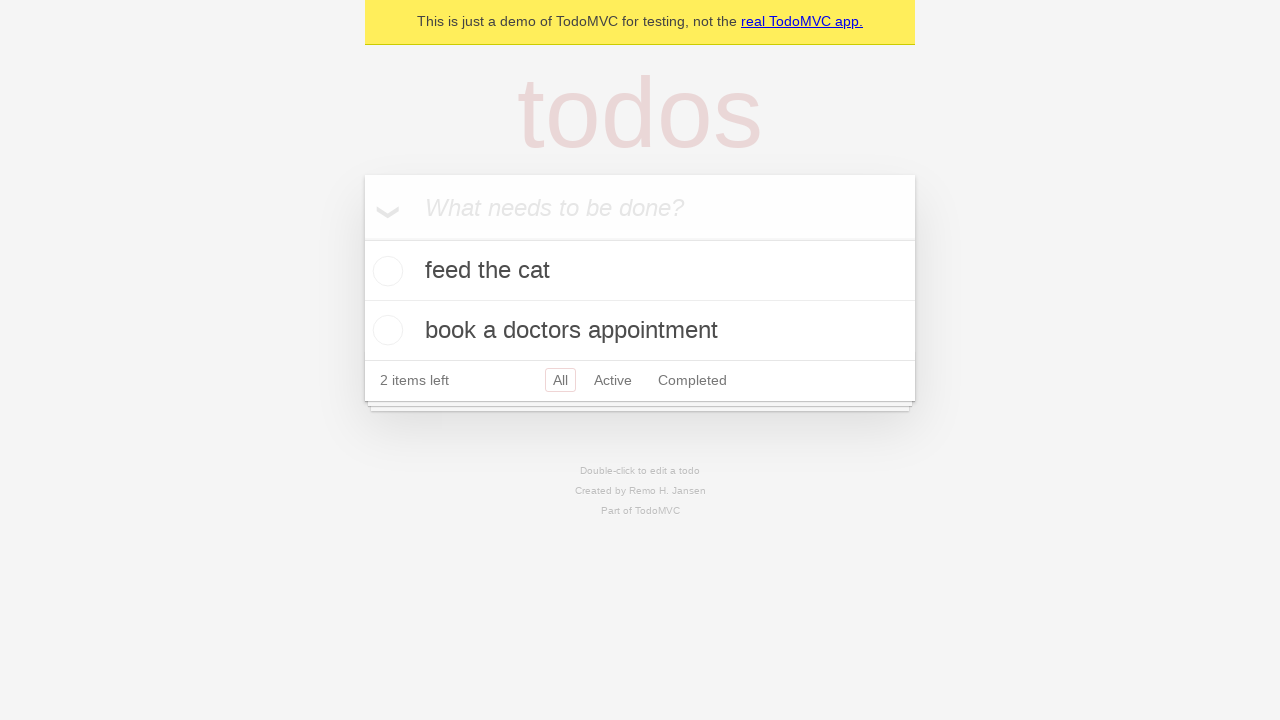

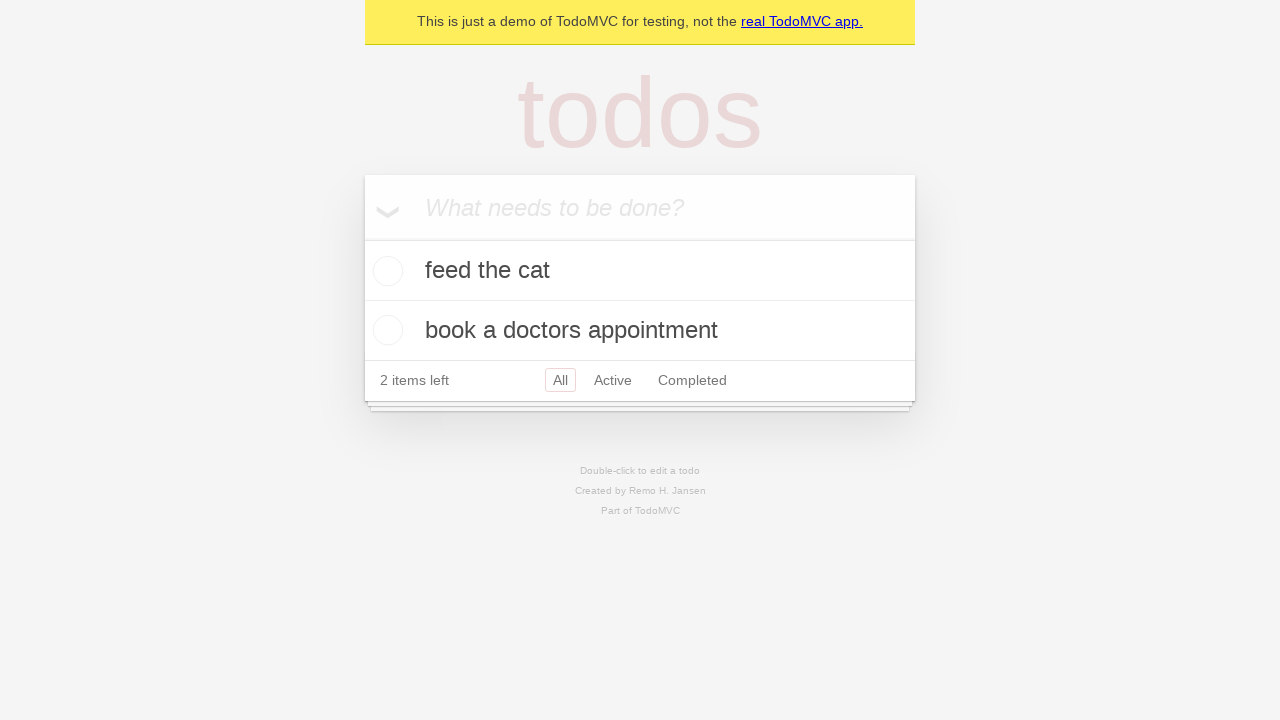